Navigates to the Time and Date world clock page and verifies that the world clock table is present and contains data

Starting URL: https://www.timeanddate.com/worldclock/

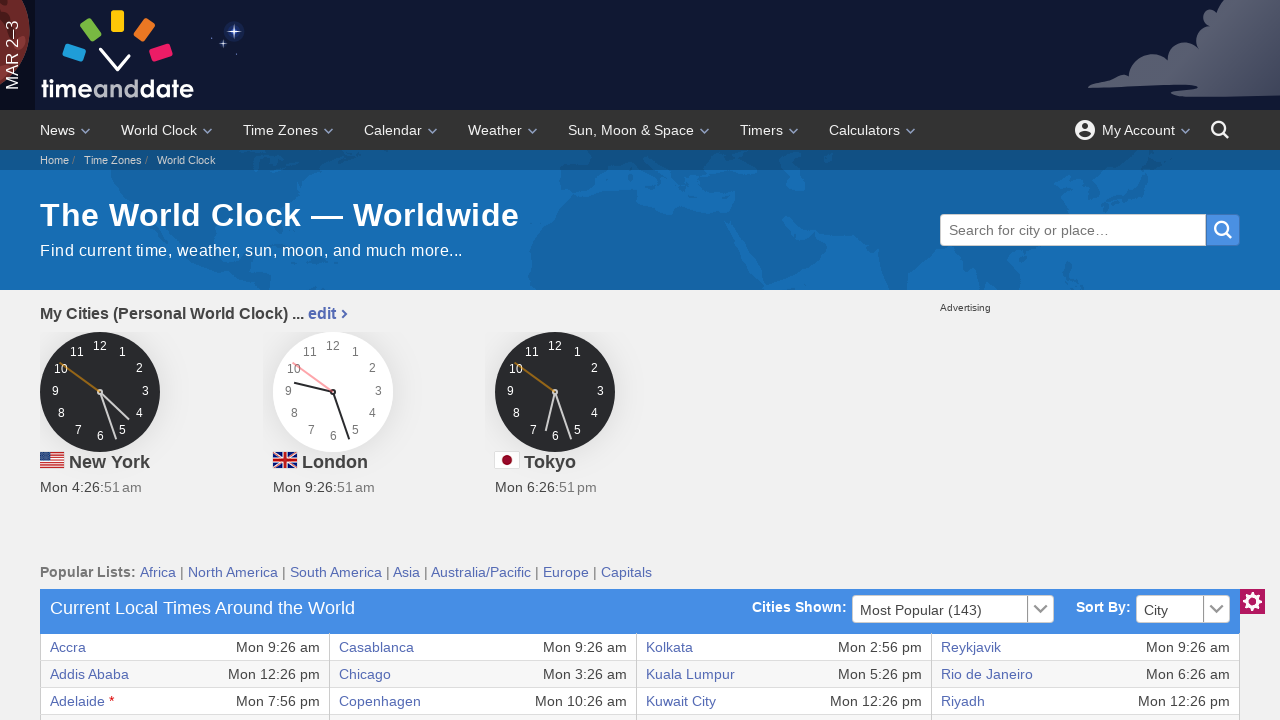

Navigated to Time and Date world clock page
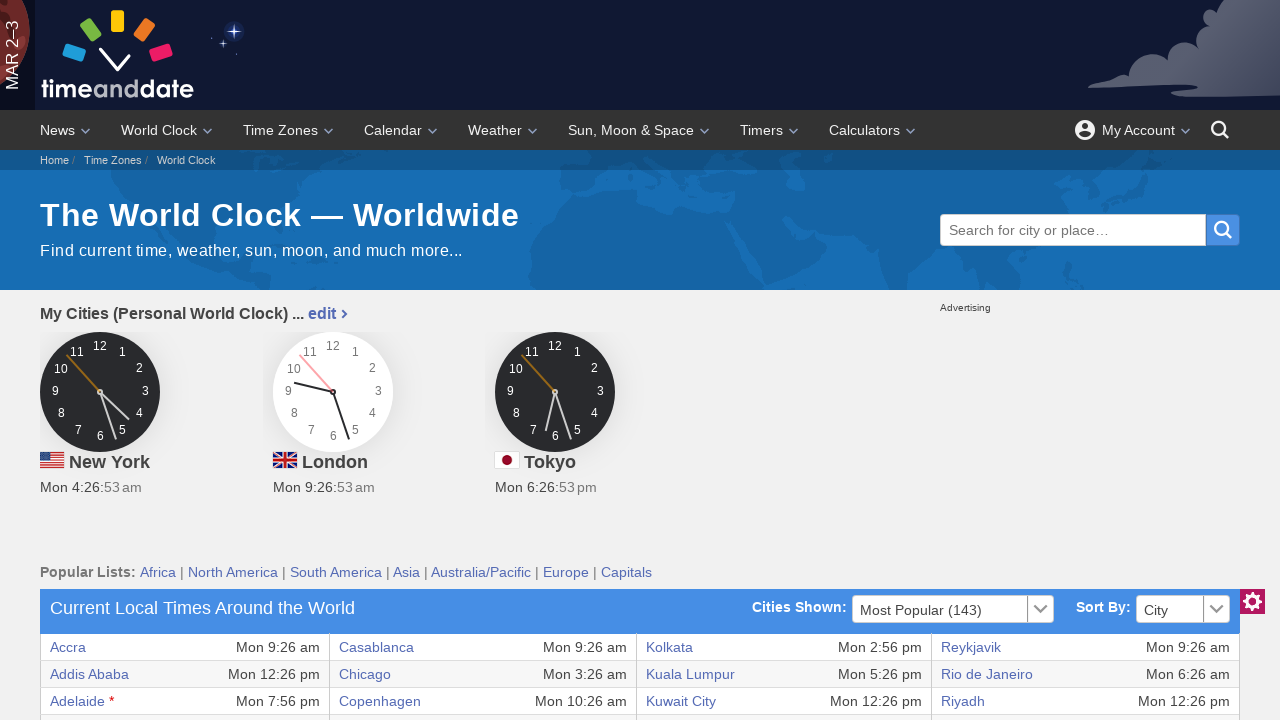

World clock table first cell selector became available
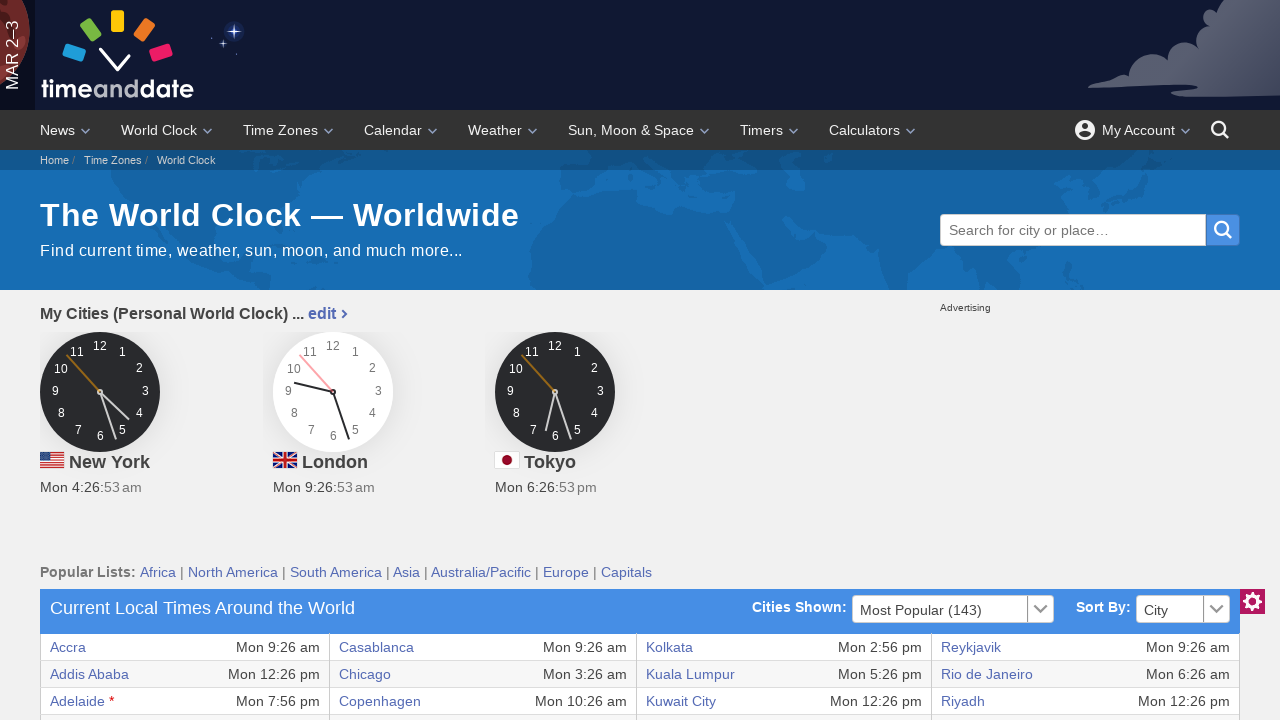

World clock table first cell is visible - table contains data
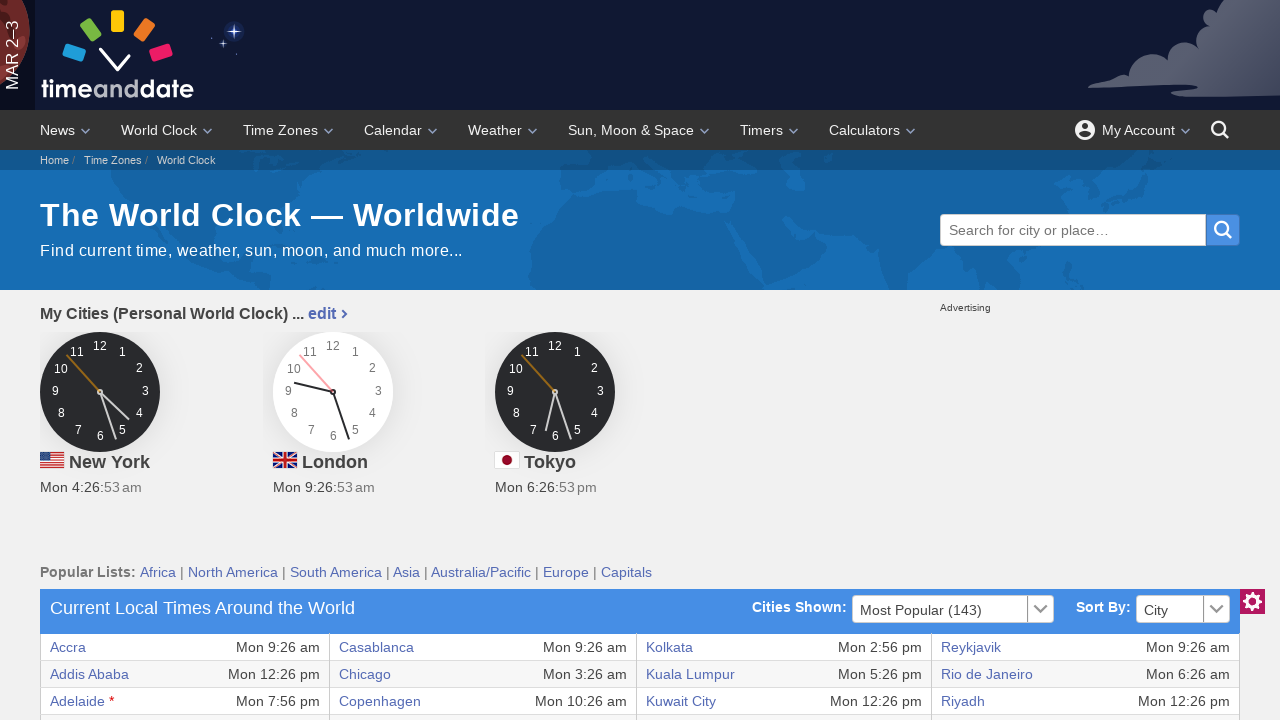

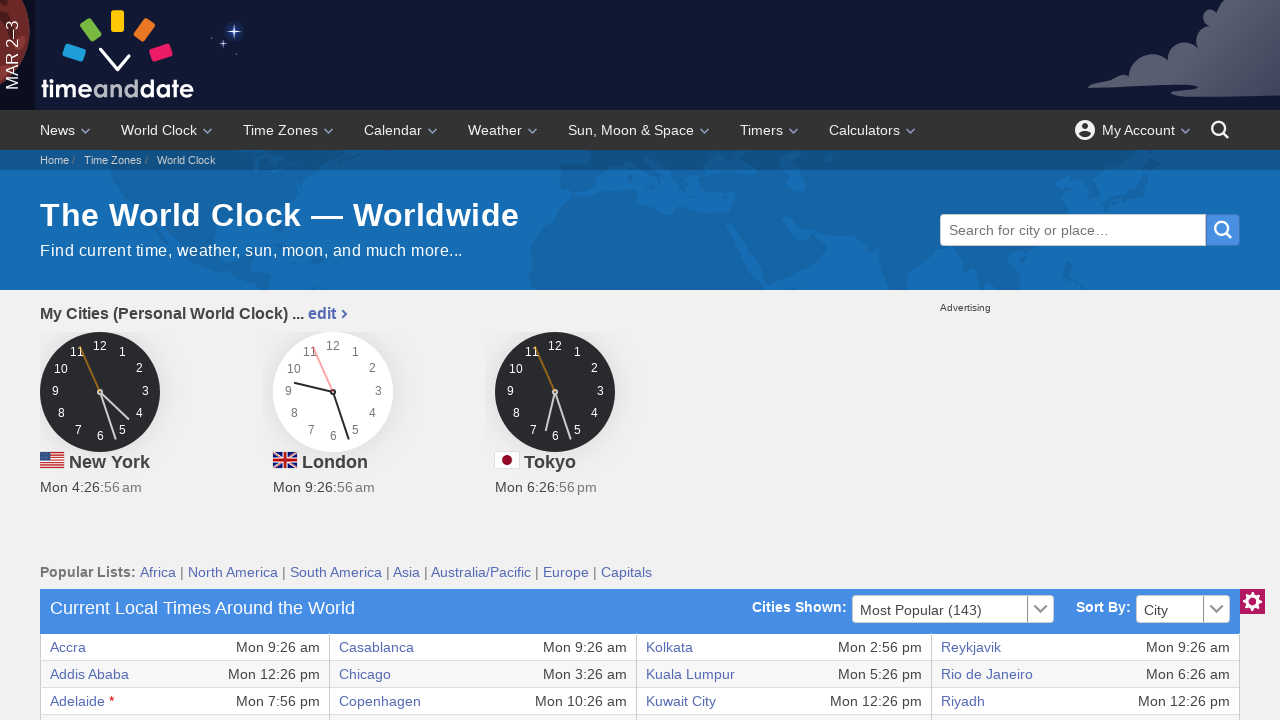